Automates the CERN Particle Clicker game by repeatedly clicking on the detector events canvas element to simulate playing the game.

Starting URL: http://particle-clicker.web.cern.ch/

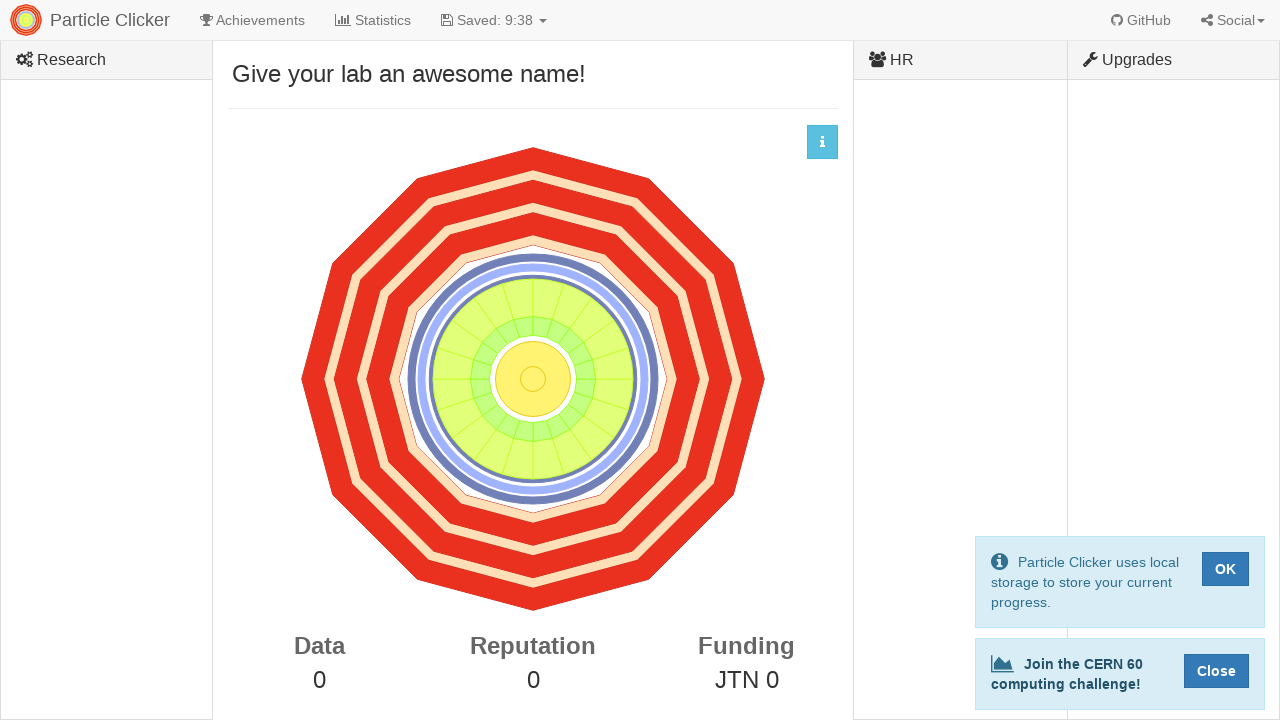

Waited 2 seconds for page to load
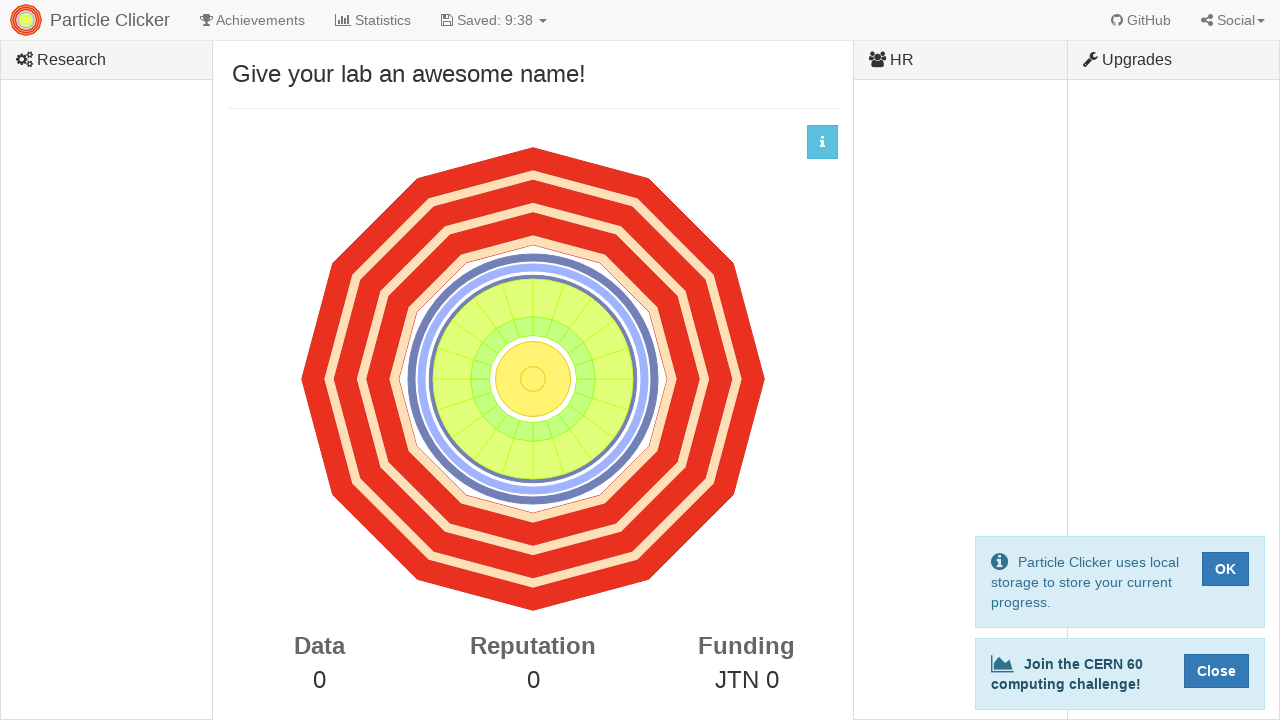

Detector canvas element became visible
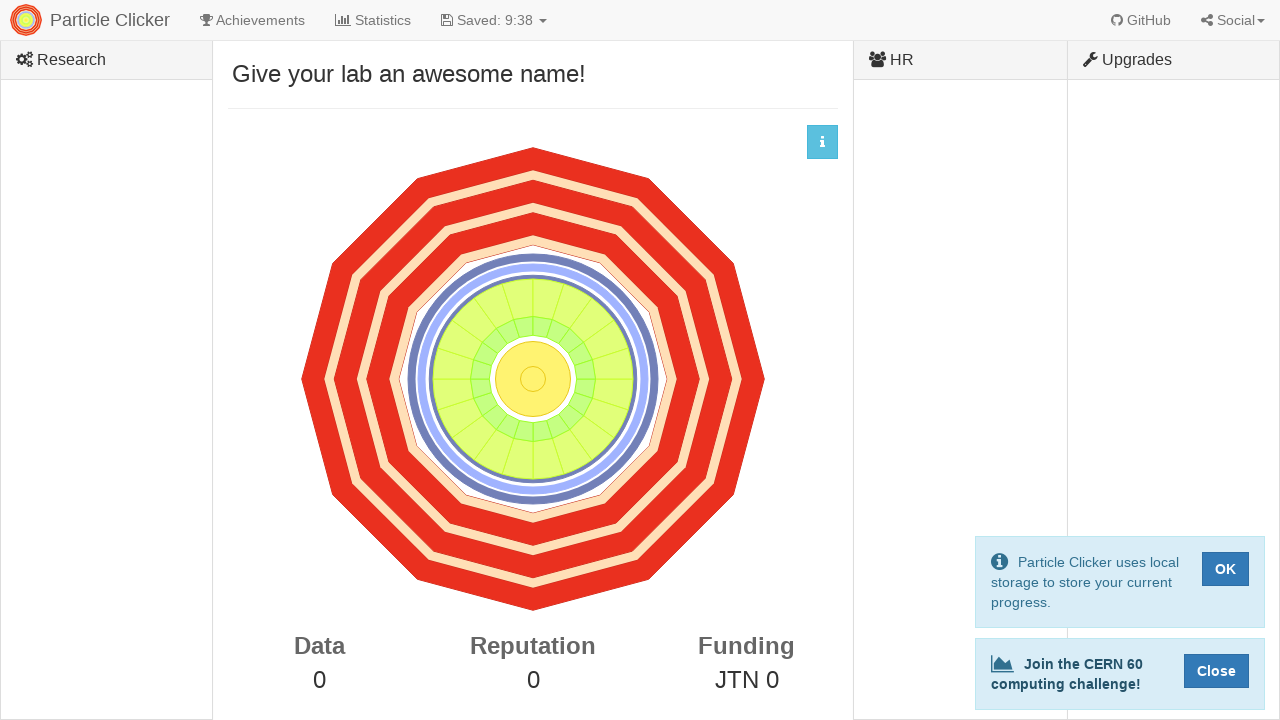

Clicked on detector canvas (click 1 of 10) at (533, 379) on canvas#detector-events
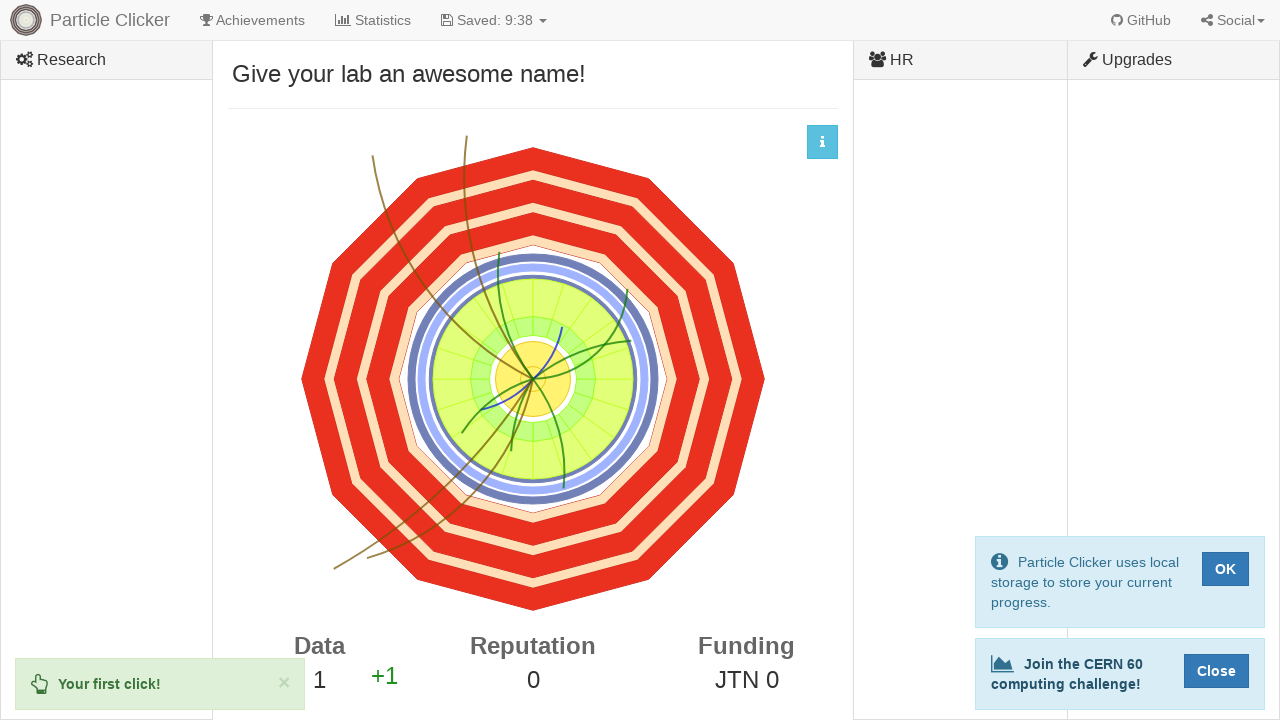

Waited 100ms between clicks
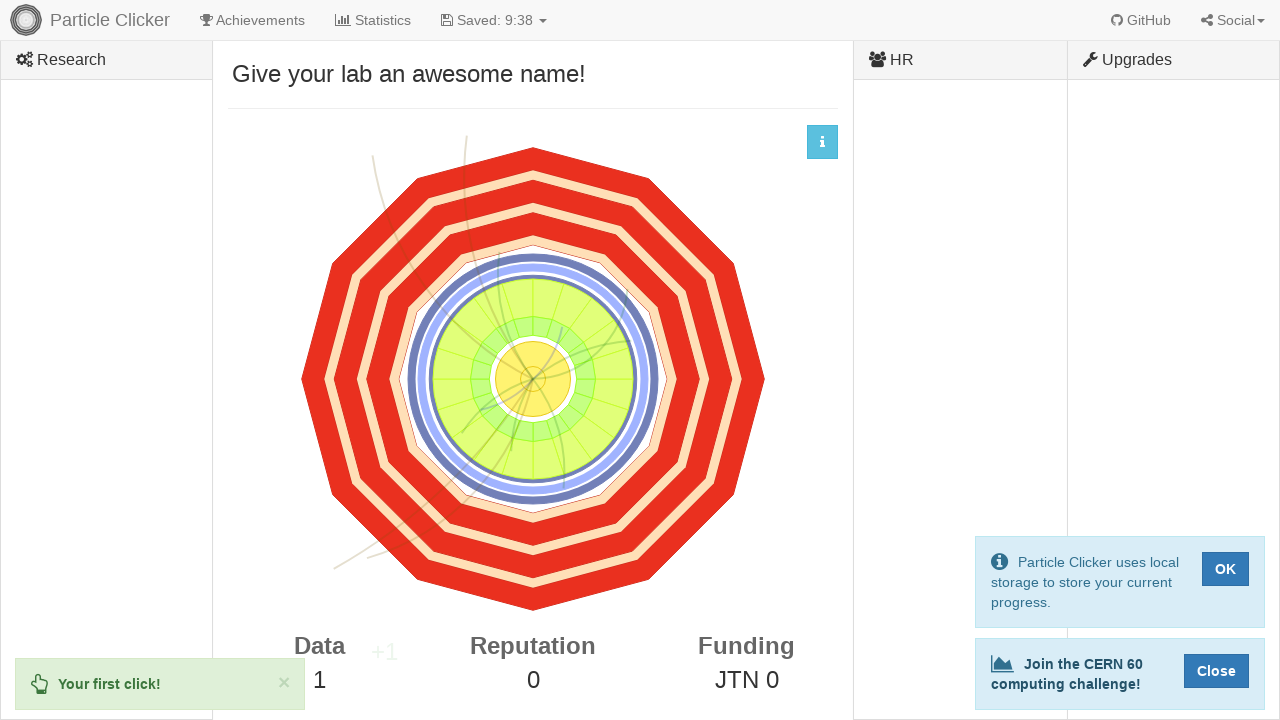

Clicked on detector canvas (click 2 of 10) at (533, 379) on canvas#detector-events
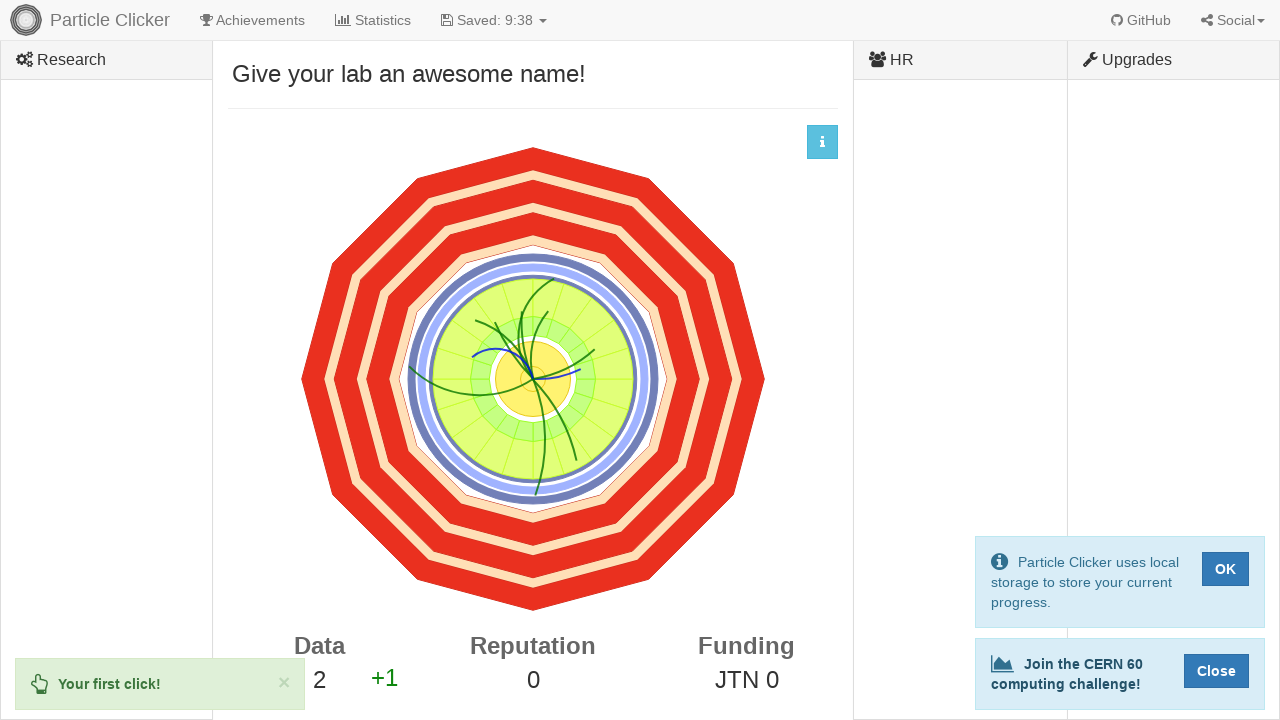

Waited 100ms between clicks
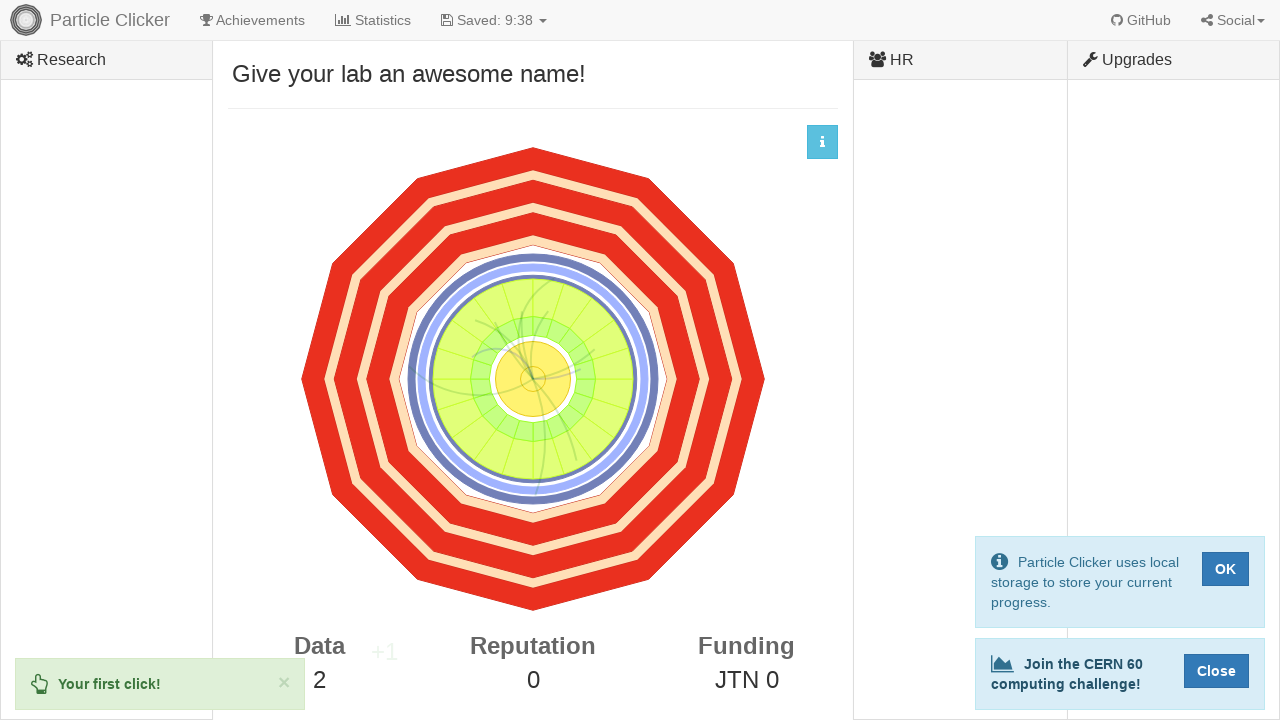

Clicked on detector canvas (click 3 of 10) at (533, 379) on canvas#detector-events
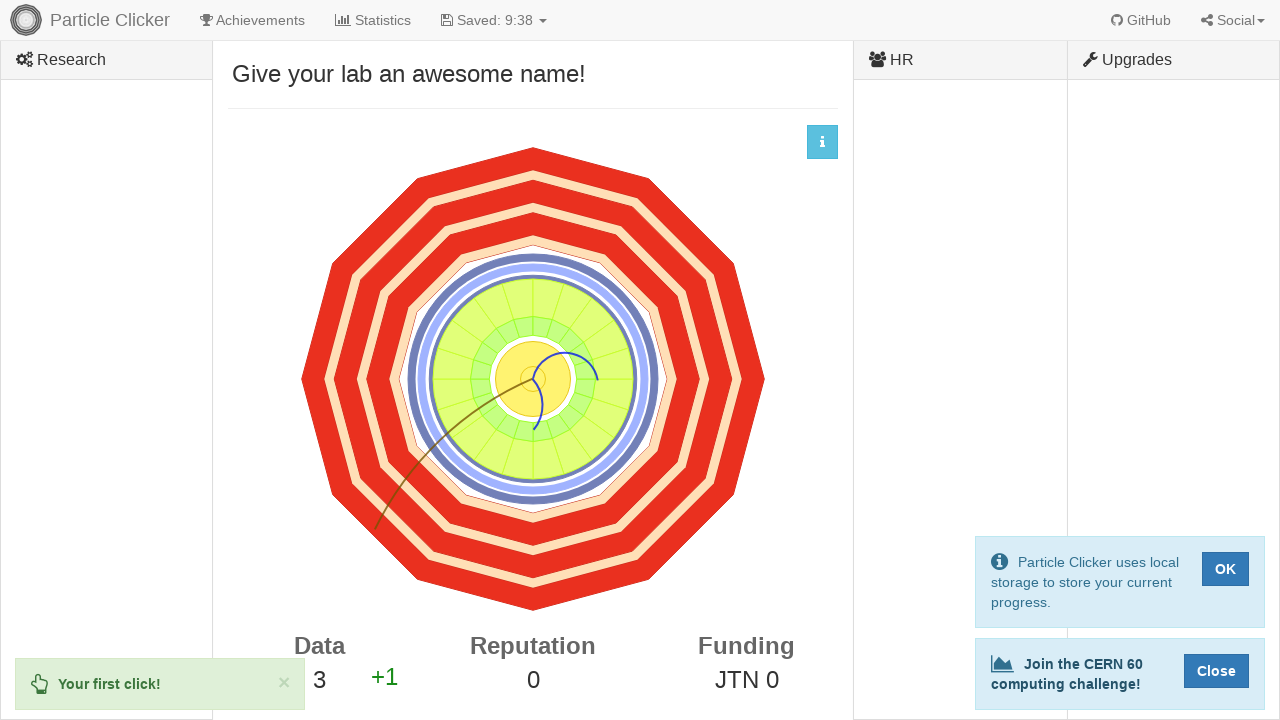

Waited 100ms between clicks
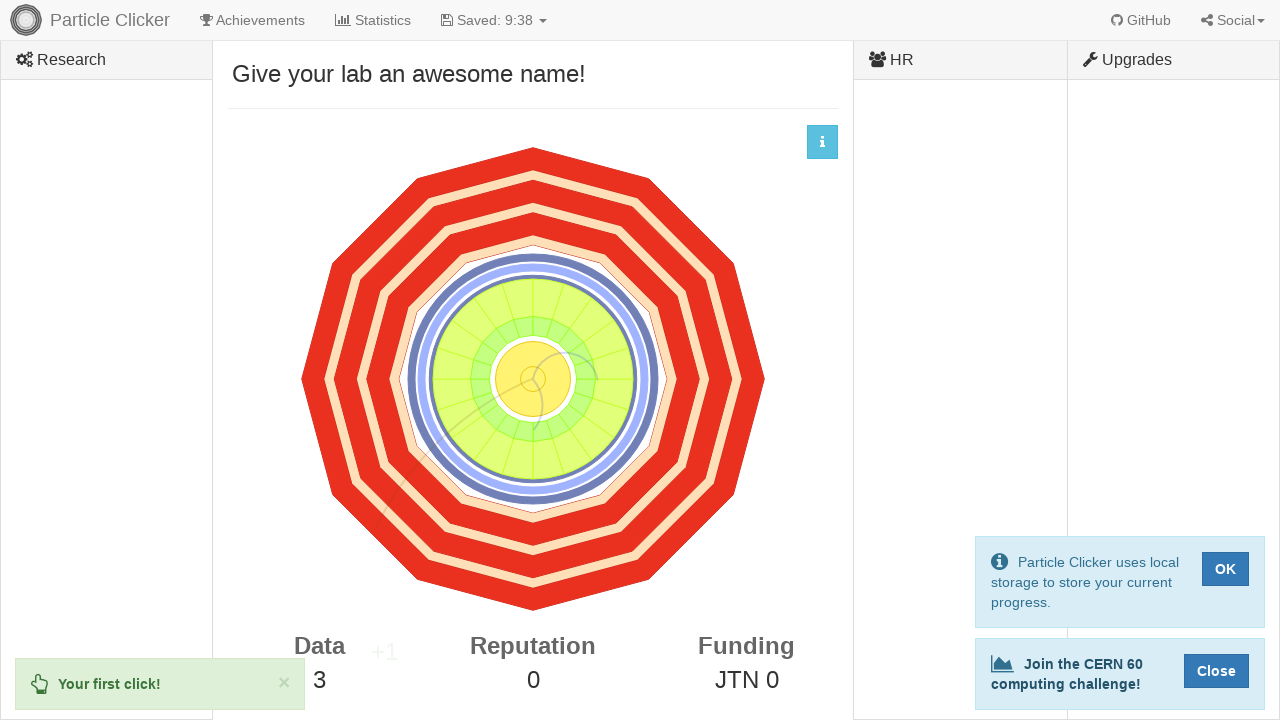

Clicked on detector canvas (click 4 of 10) at (533, 379) on canvas#detector-events
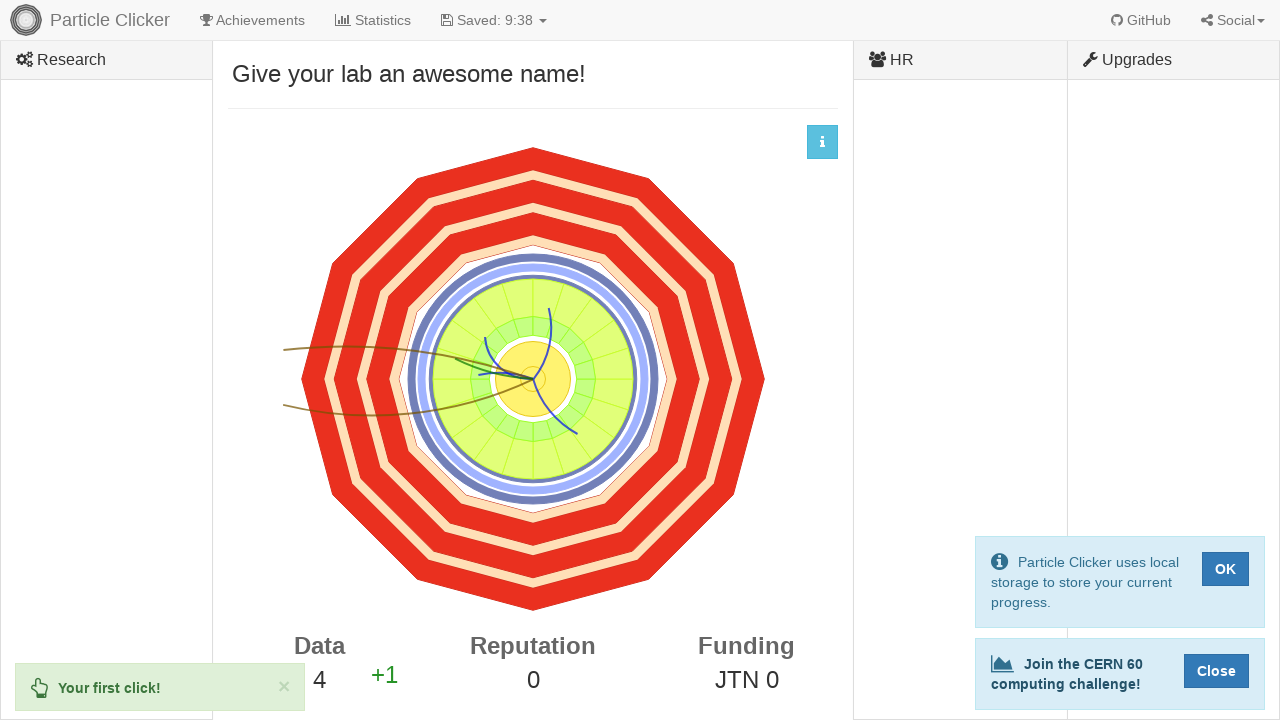

Waited 100ms between clicks
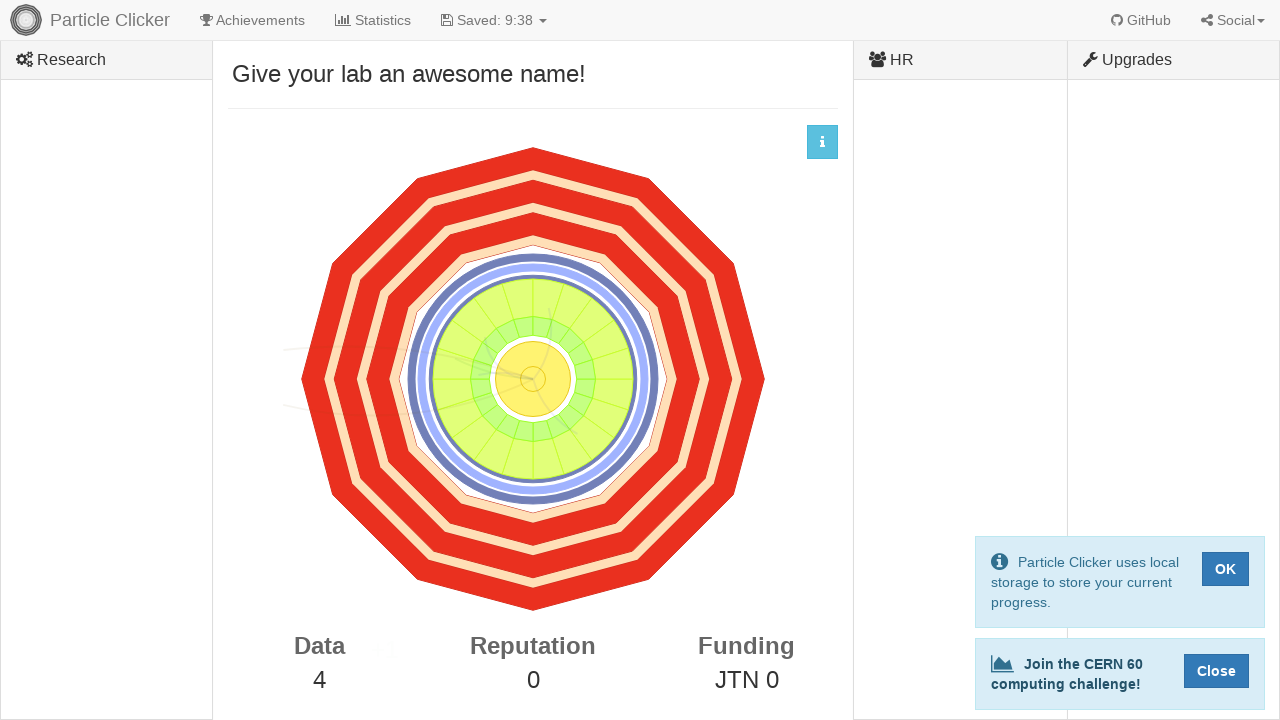

Clicked on detector canvas (click 5 of 10) at (533, 379) on canvas#detector-events
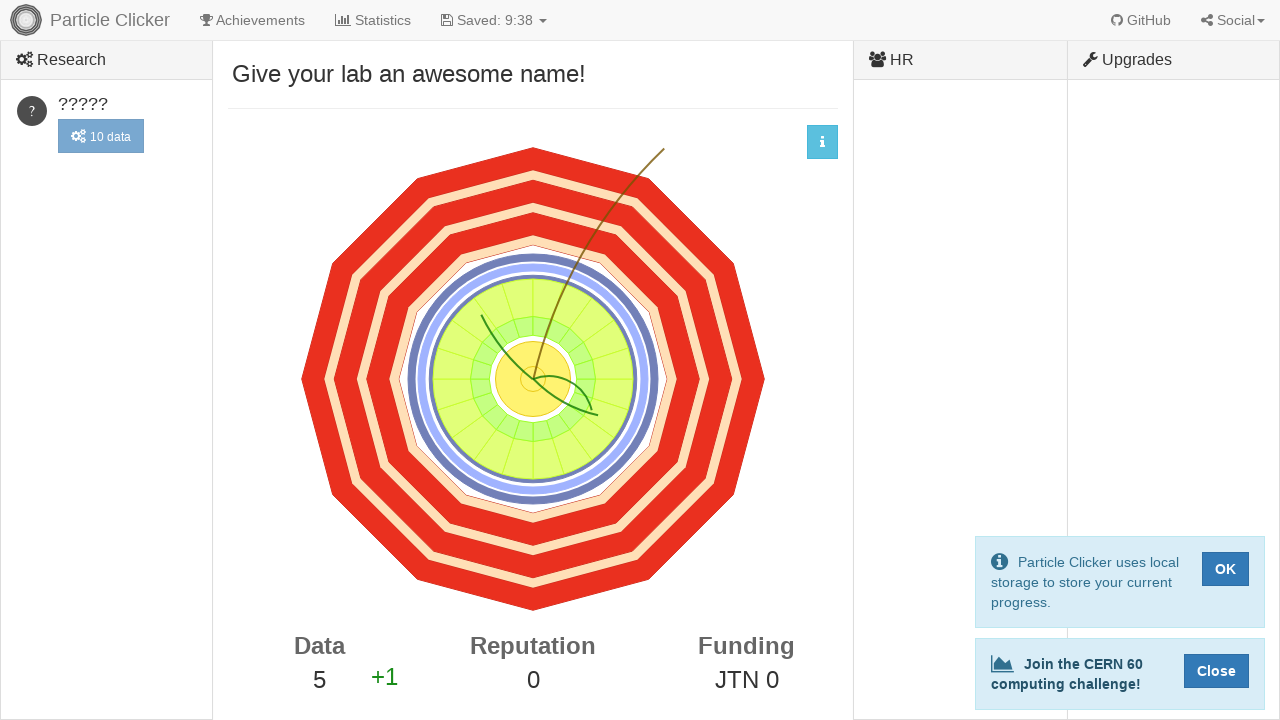

Waited 100ms between clicks
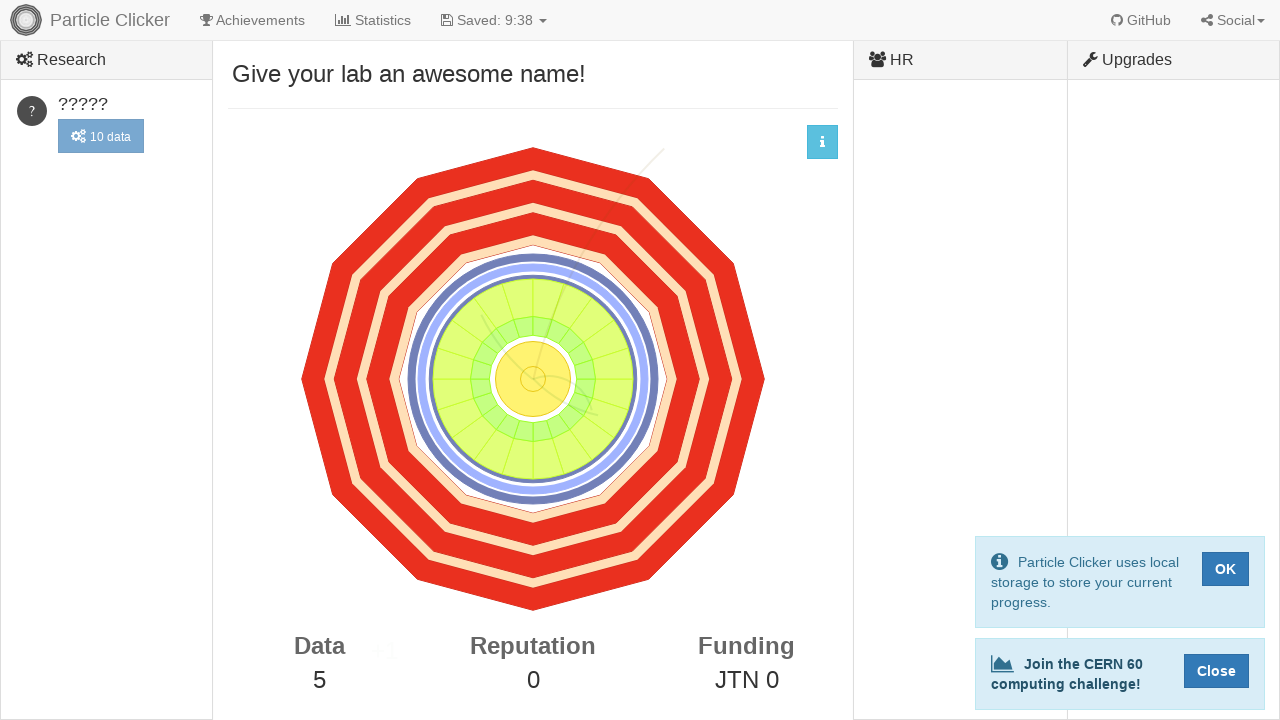

Clicked on detector canvas (click 6 of 10) at (533, 379) on canvas#detector-events
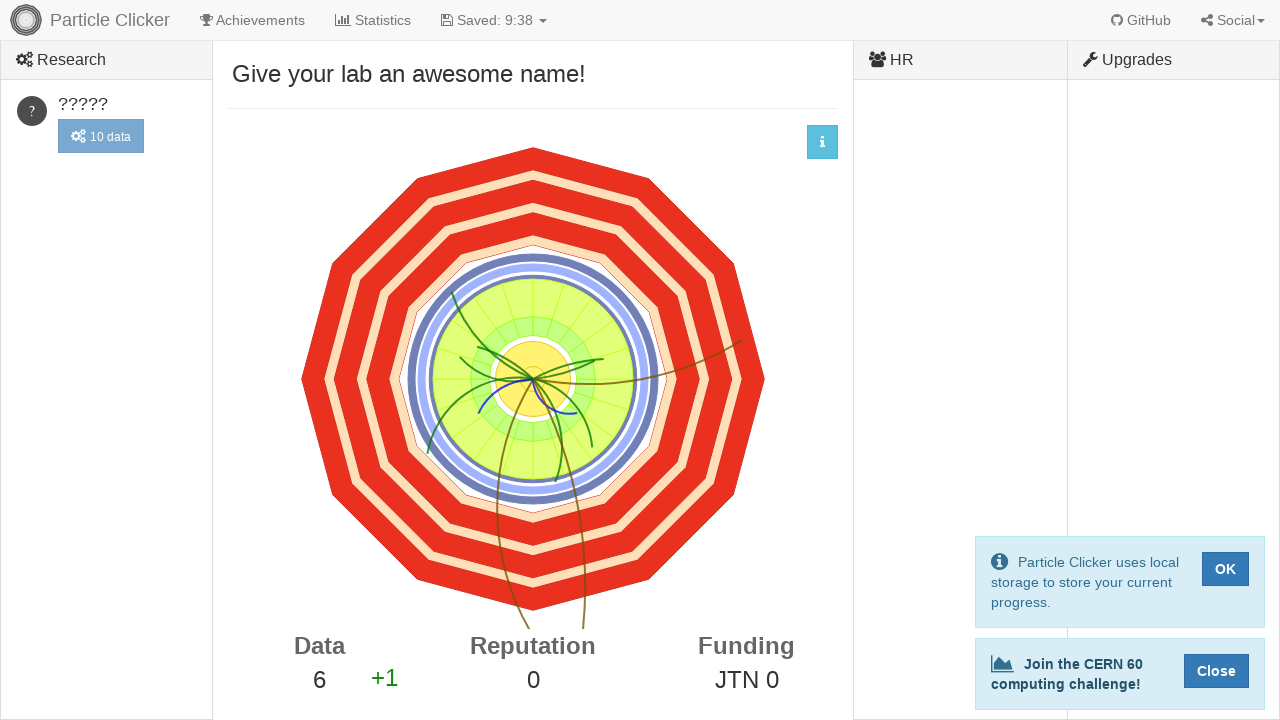

Waited 100ms between clicks
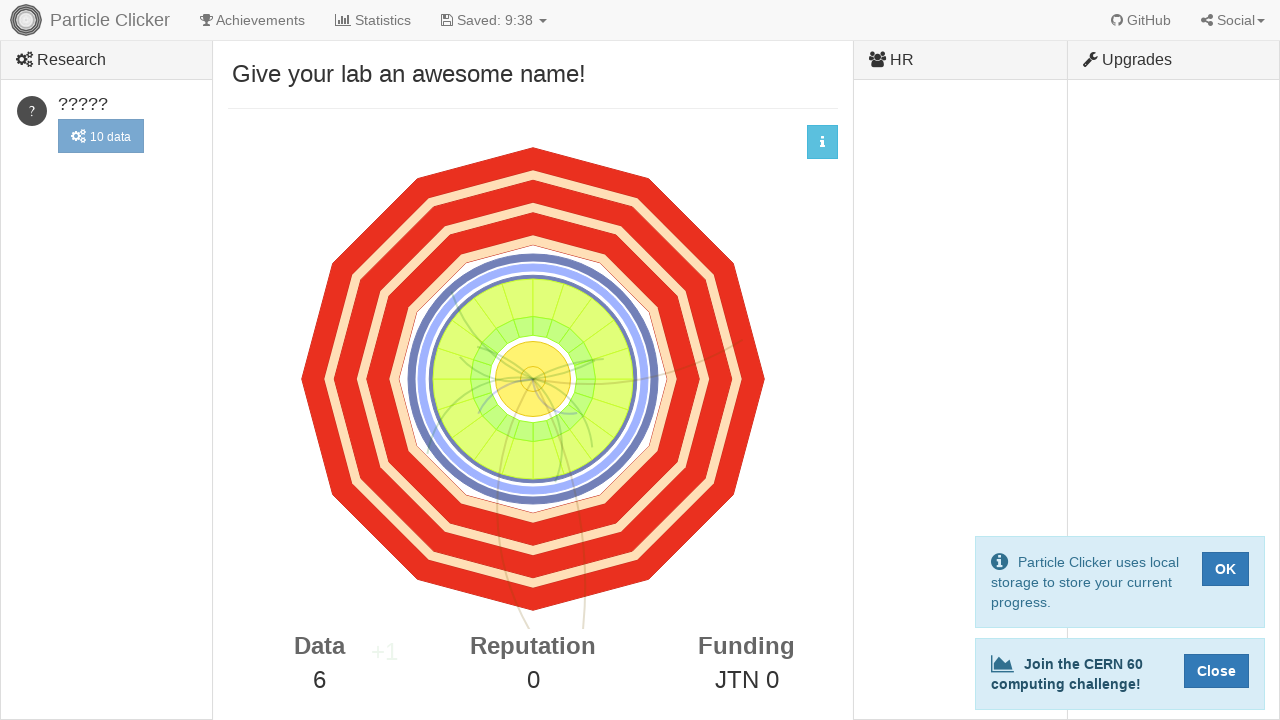

Clicked on detector canvas (click 7 of 10) at (533, 379) on canvas#detector-events
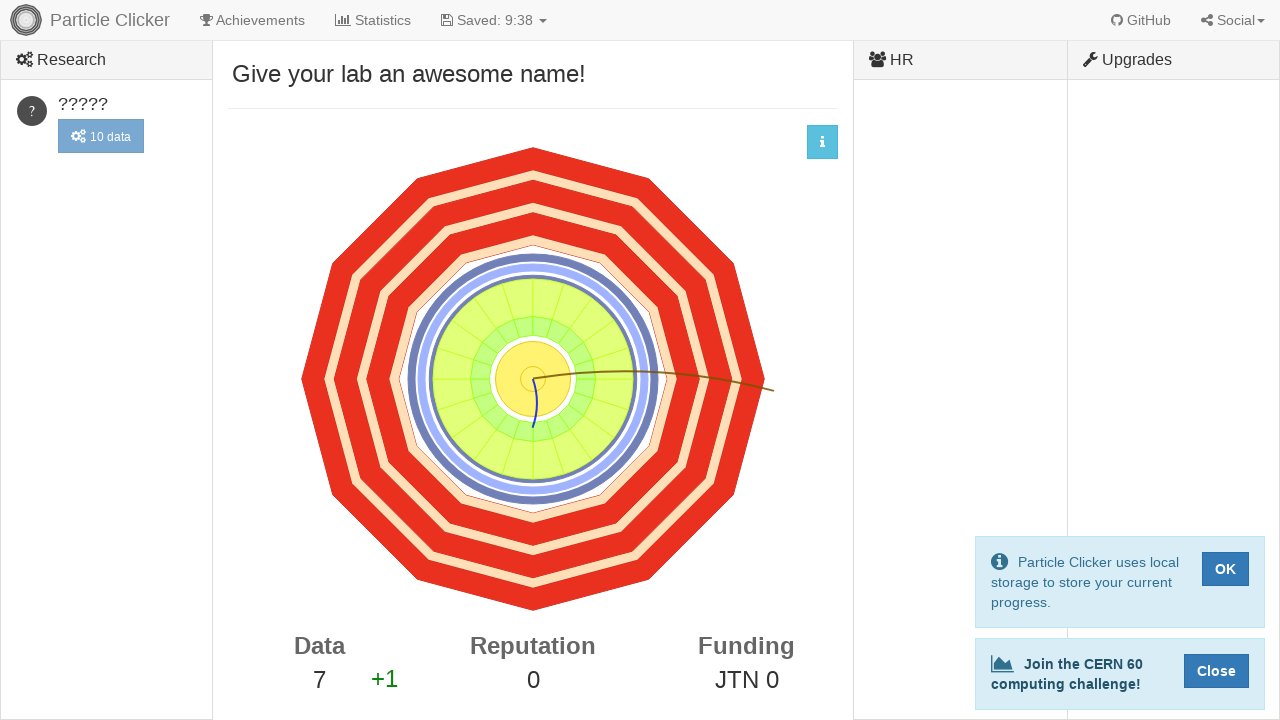

Waited 100ms between clicks
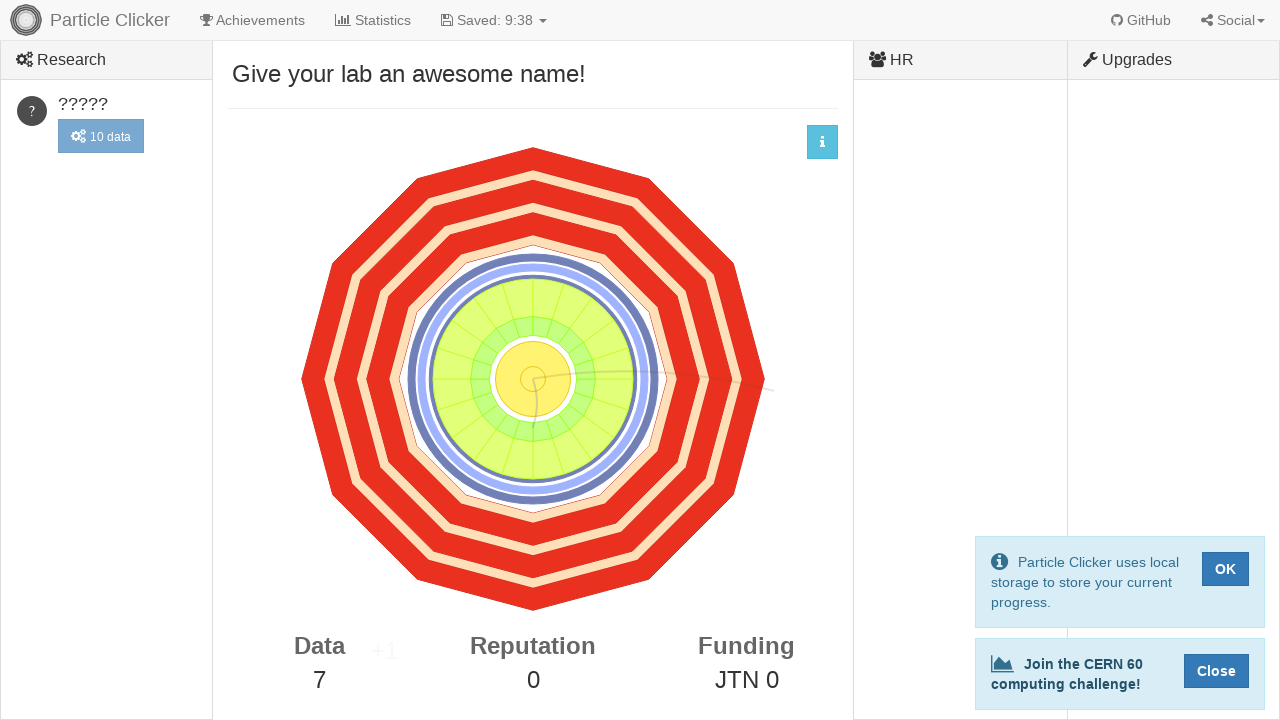

Clicked on detector canvas (click 8 of 10) at (533, 379) on canvas#detector-events
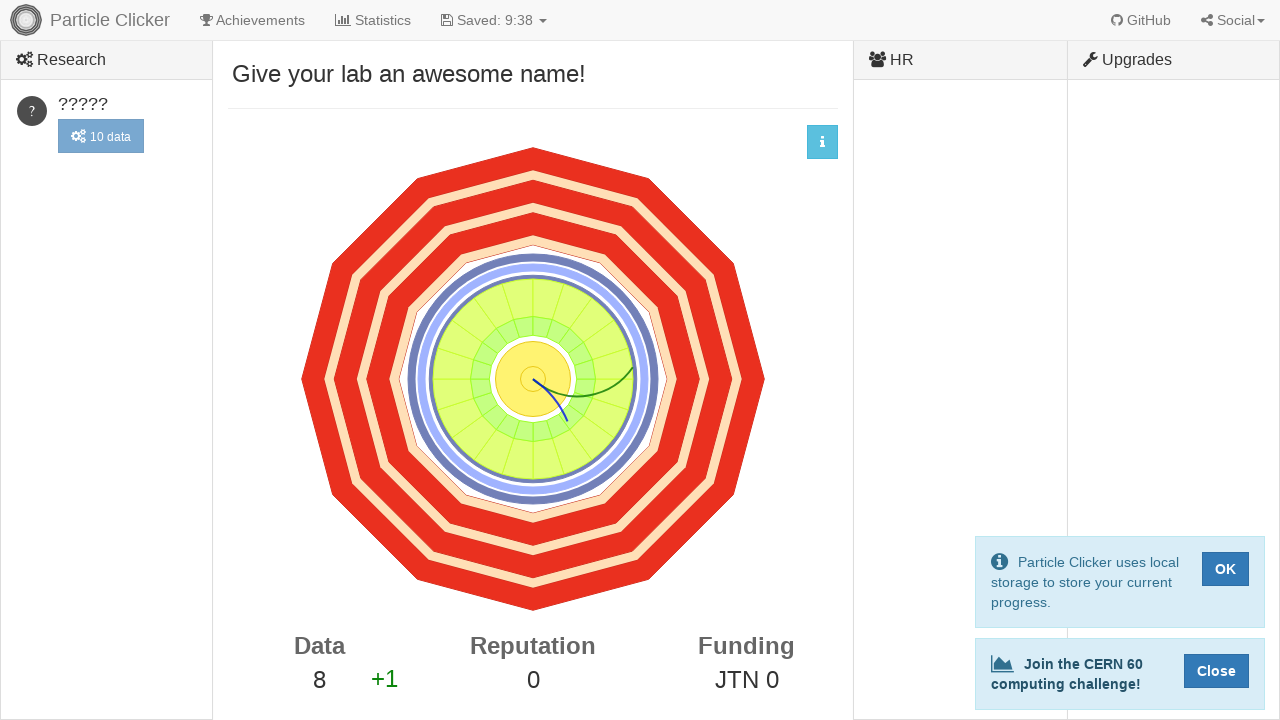

Waited 100ms between clicks
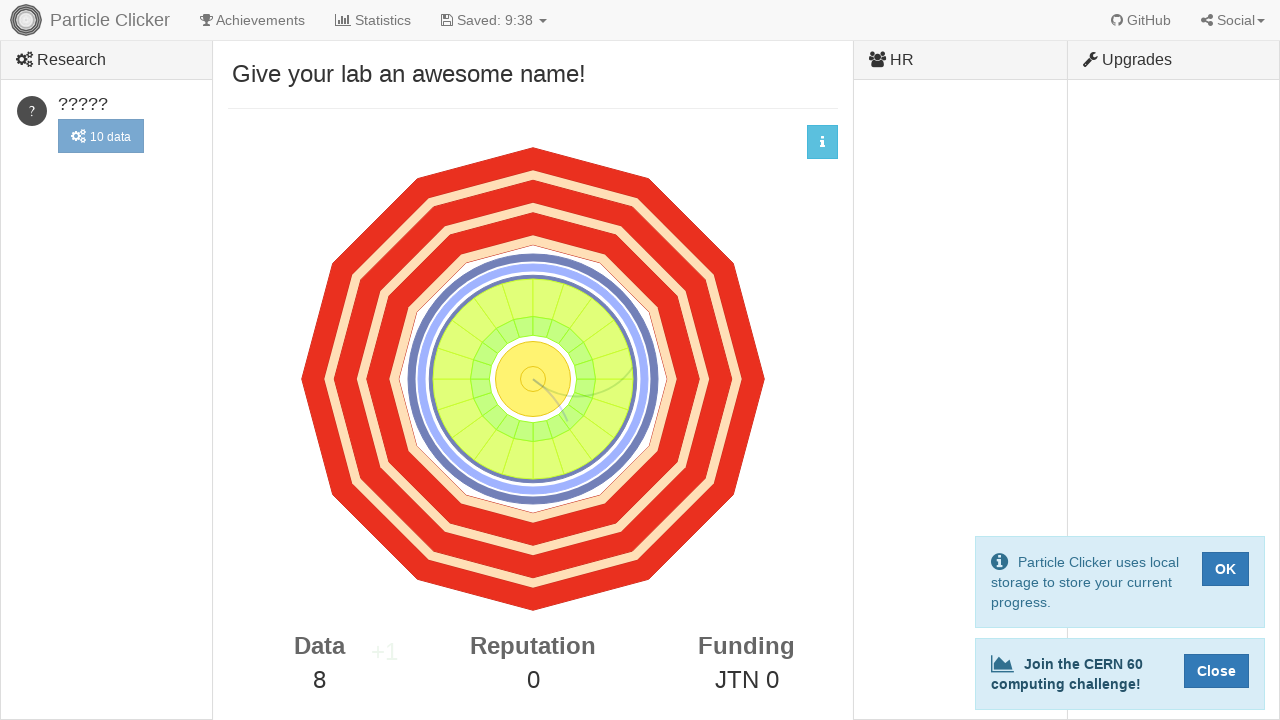

Clicked on detector canvas (click 9 of 10) at (533, 379) on canvas#detector-events
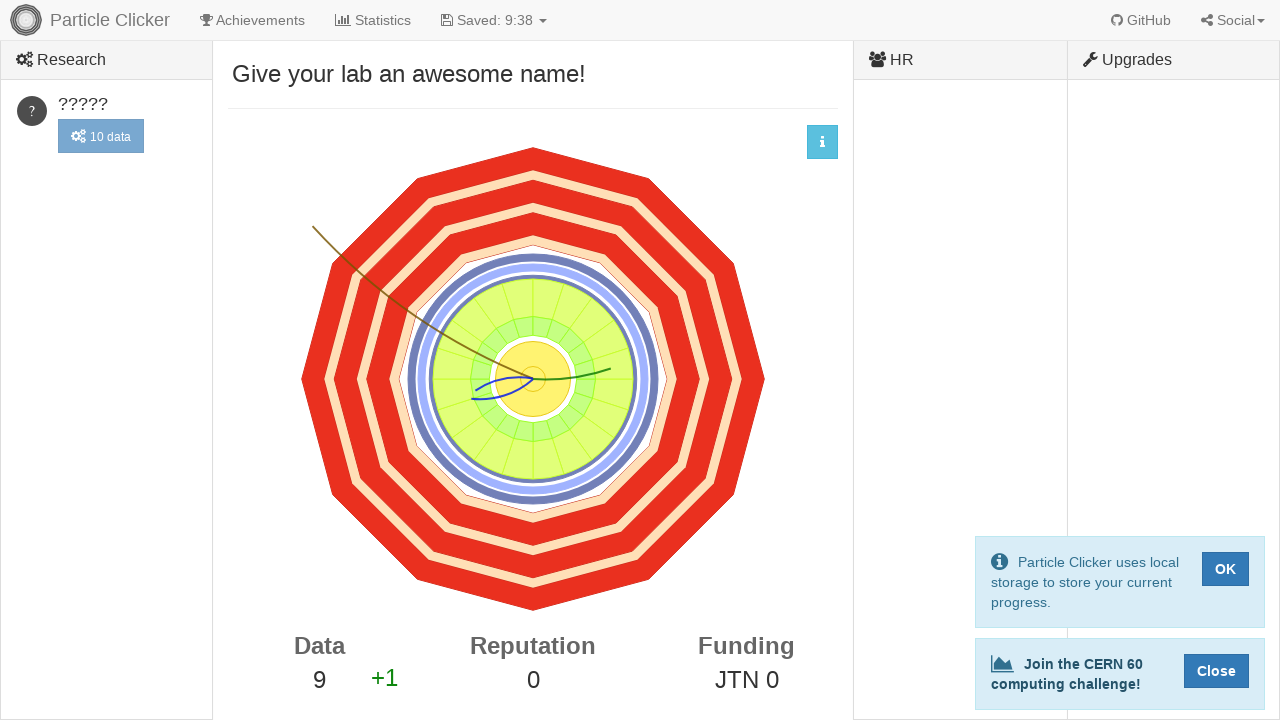

Waited 100ms between clicks
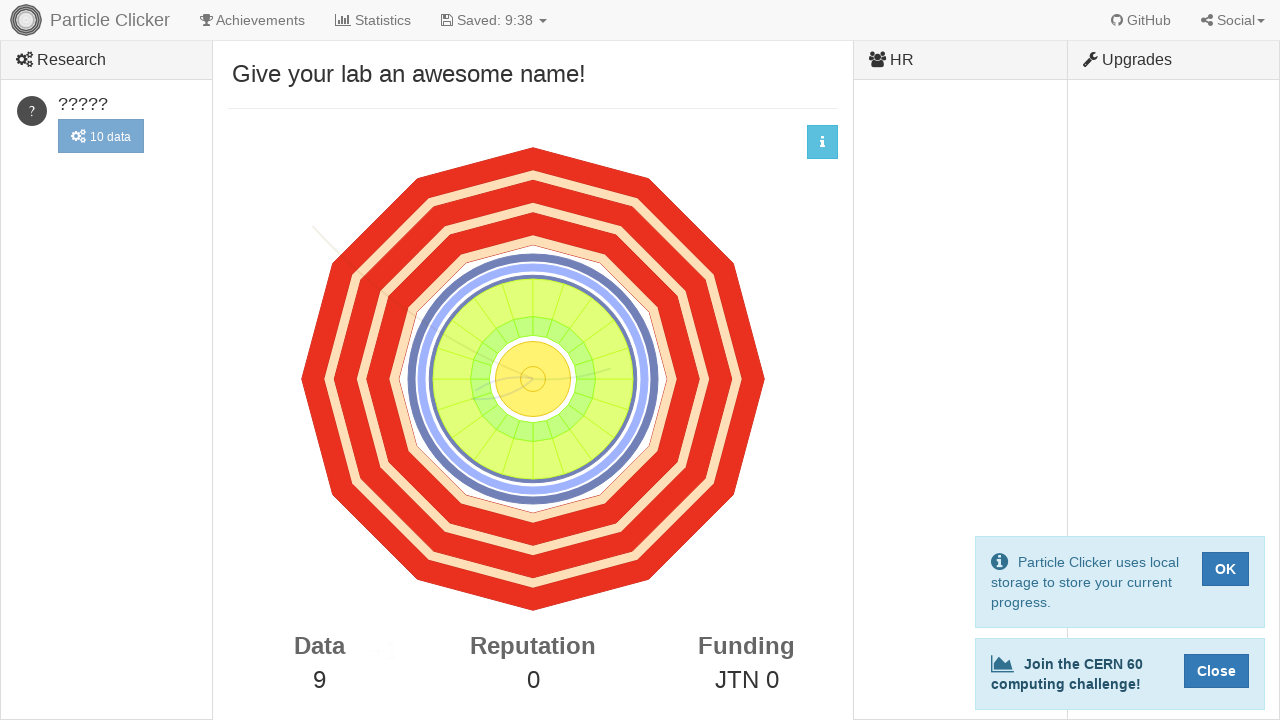

Clicked on detector canvas (click 10 of 10) at (533, 379) on canvas#detector-events
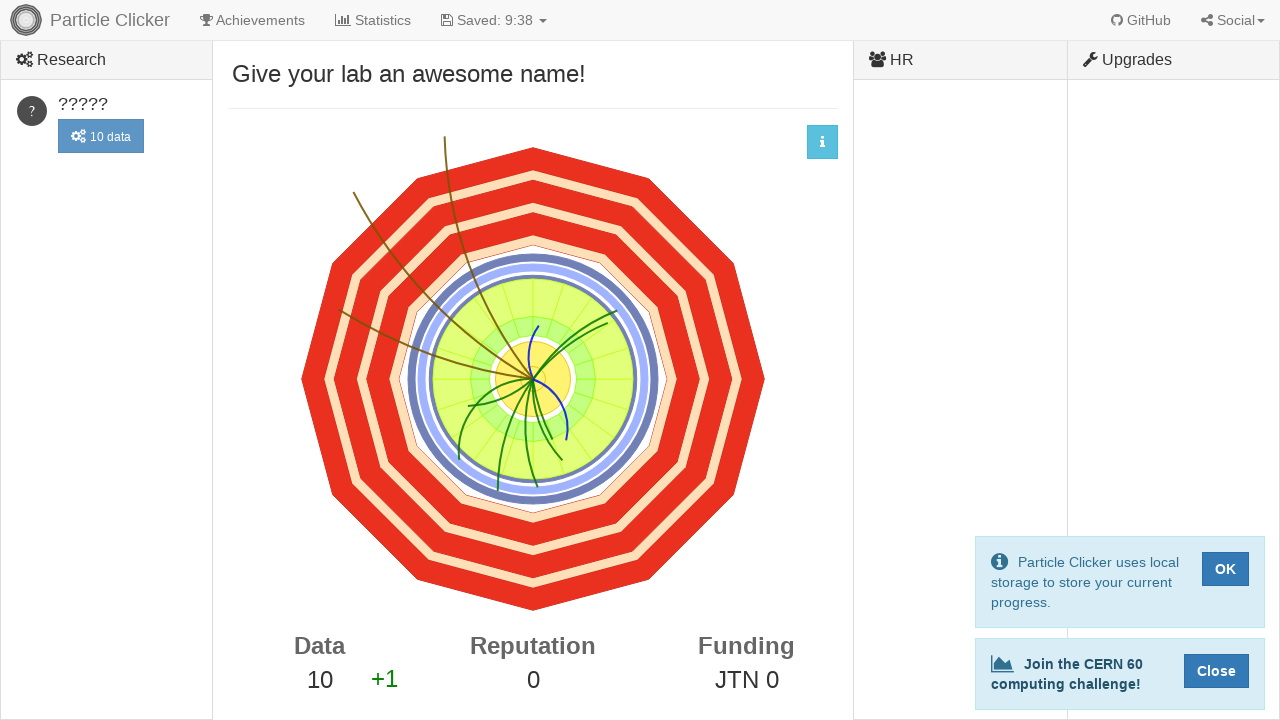

Waited 100ms between clicks
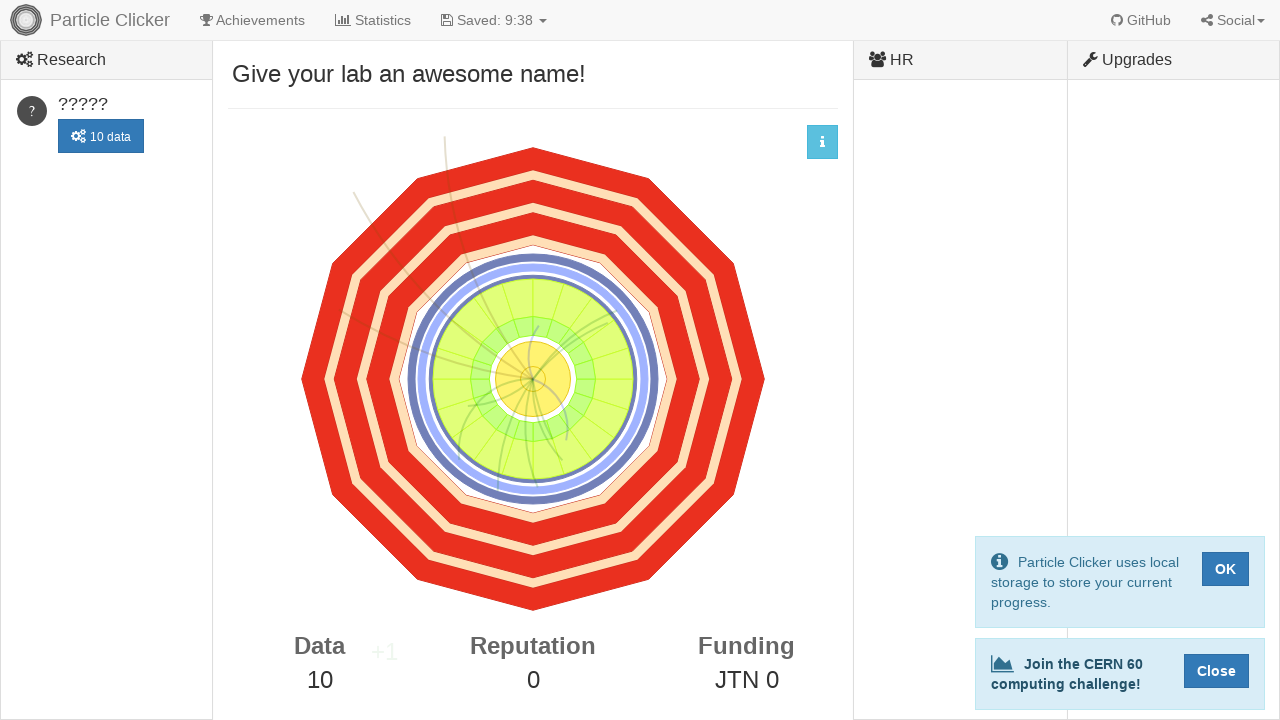

Pressed Tab key to interact with the page
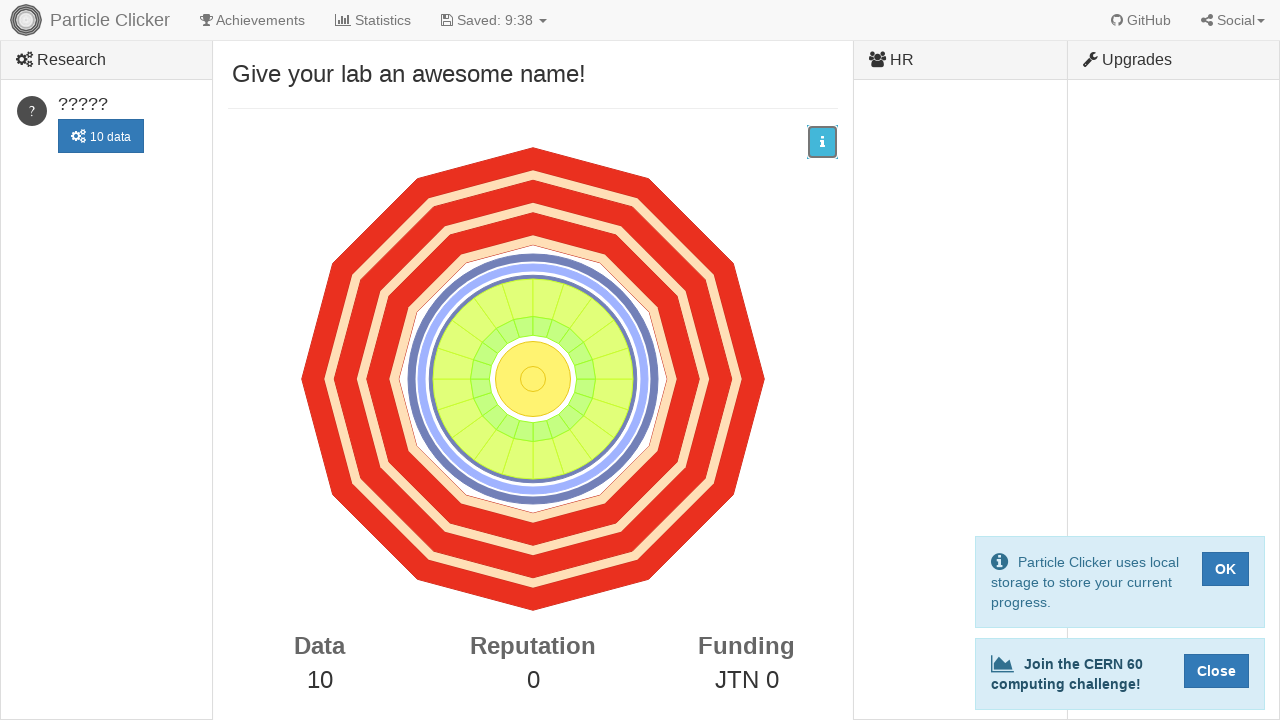

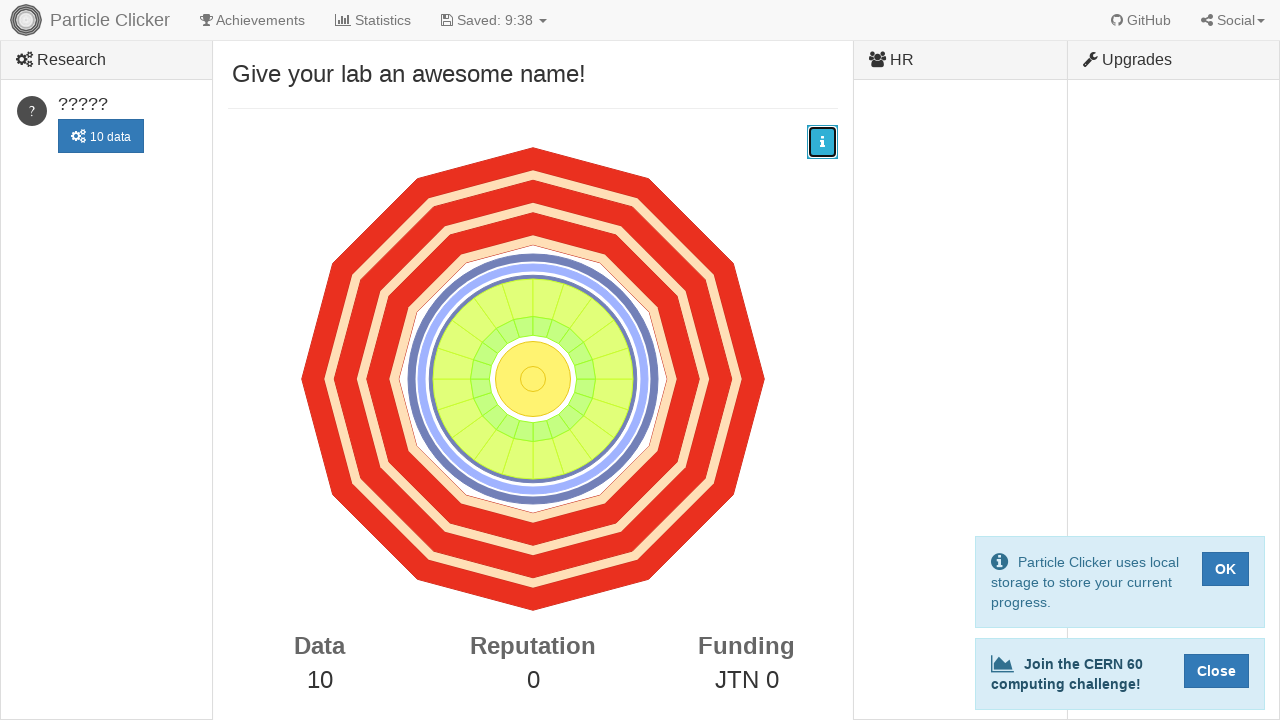